Tests window/tab handling by clicking a LinkedIn social media link that opens in a new tab, switching to that tab to verify it loaded, then switching back to the original page.

Starting URL: https://etrain.info/in

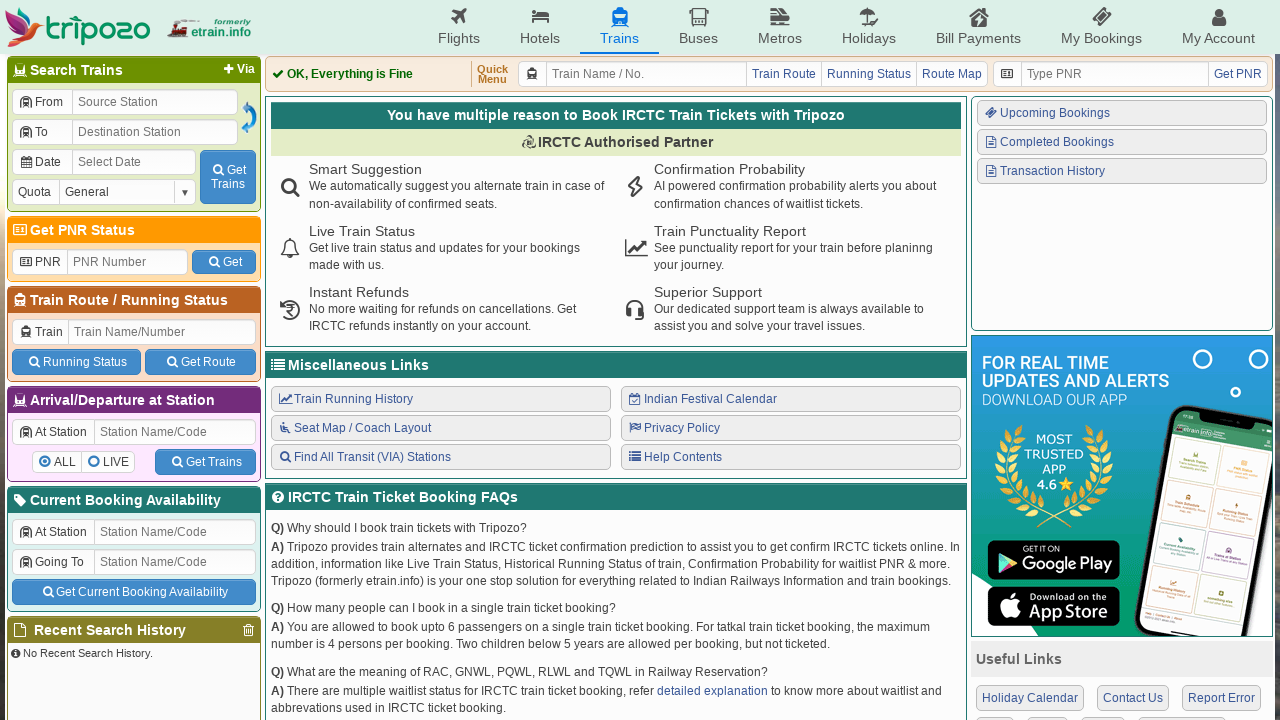

Clicked LinkedIn social media link in Connect With Us section at (1116, 536) on xpath=//div[p[text()='Connect With Us']]/div/a[4]
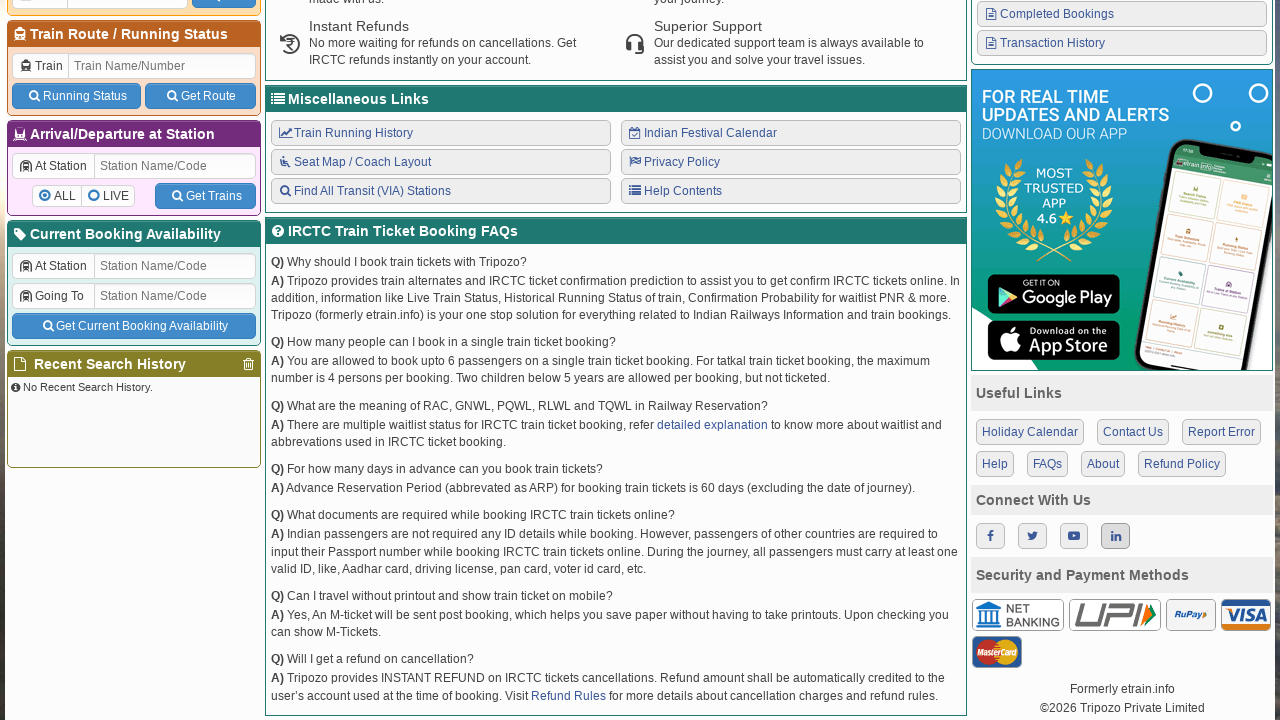

New LinkedIn tab opened and captured
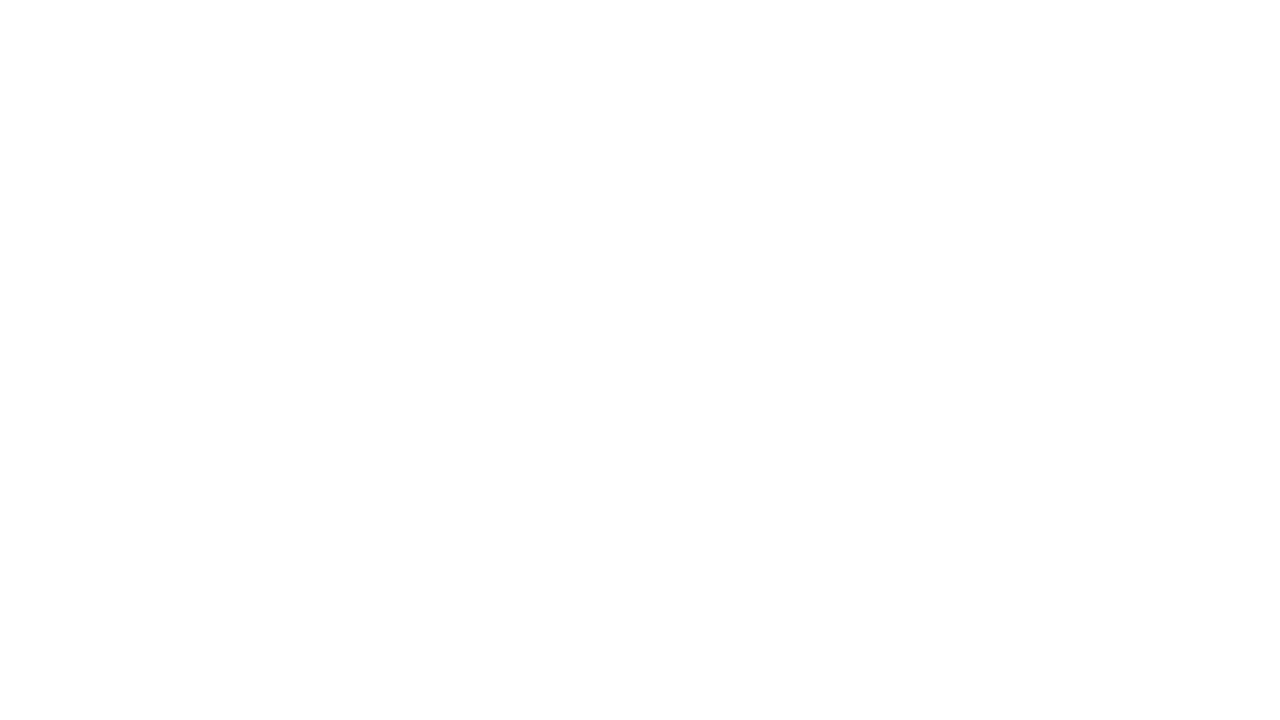

LinkedIn page loaded (domcontentloaded)
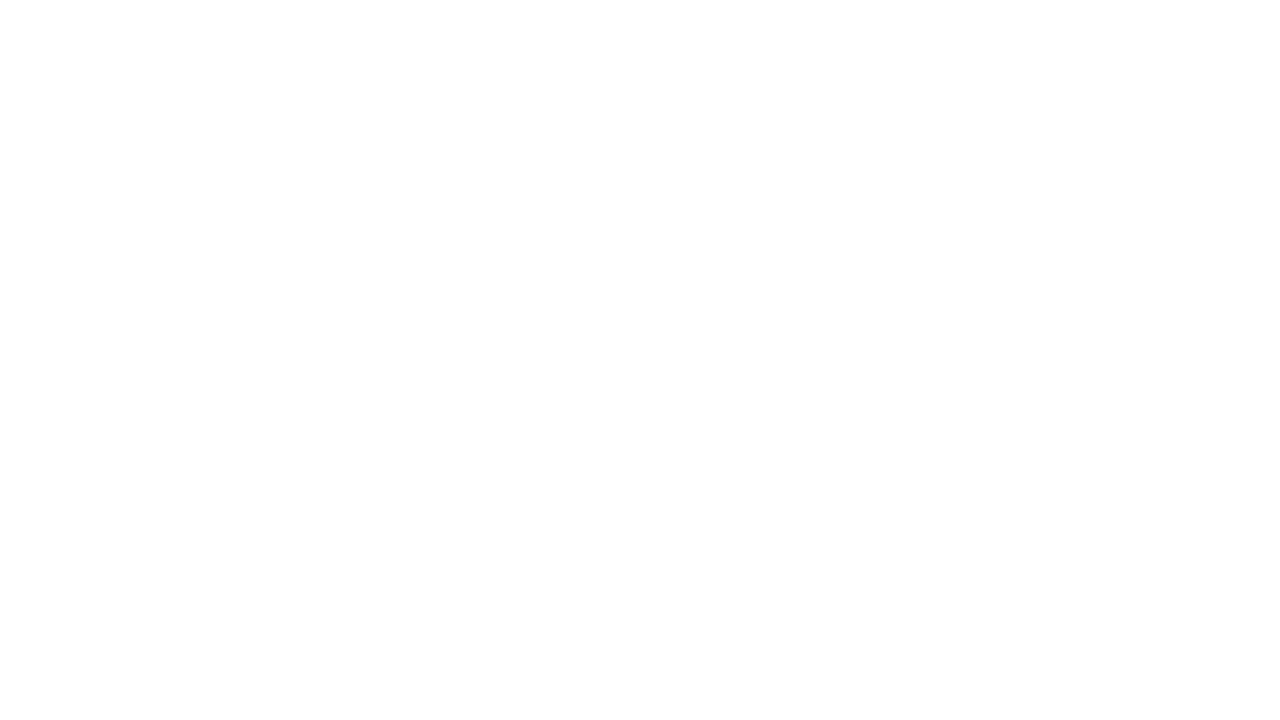

Verified LinkedIn page loaded - Title: , URL: chrome-error://chromewebdata/
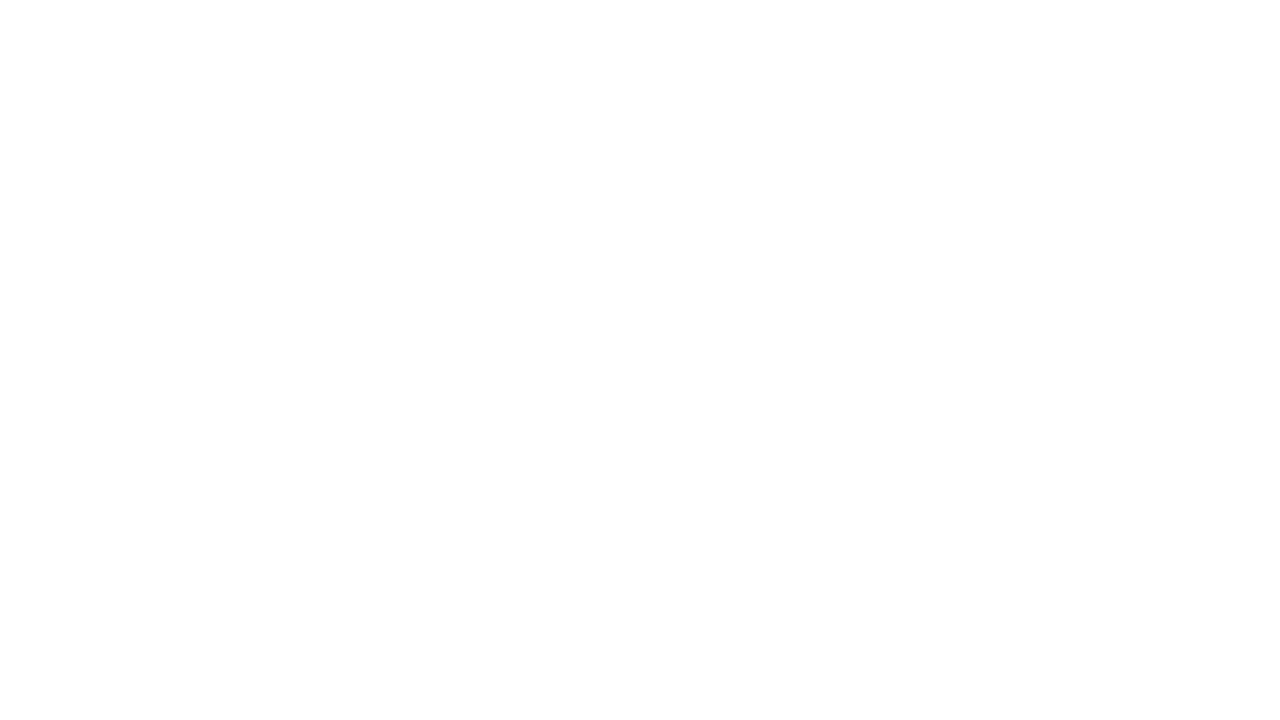

Switched back to original etrain.info page
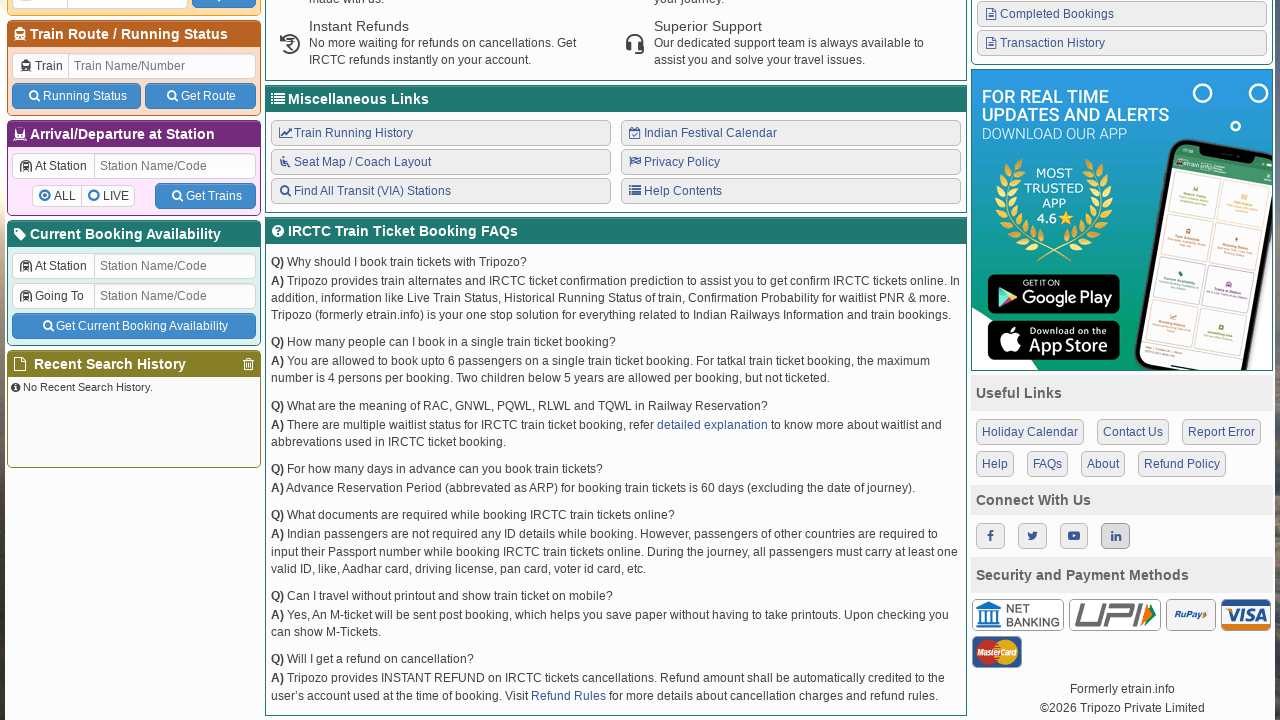

Verified original page - Title: Indian Railways Reservation Enquiry, IRCTC Booking, PNR Status, Live Running Status, Running History, Schedule, Route Map, Confirmation Chances, Arrival/Departure, Fare, Indian Rail - etrain.info : Complete Railway Information, URL: https://etrain.info/in
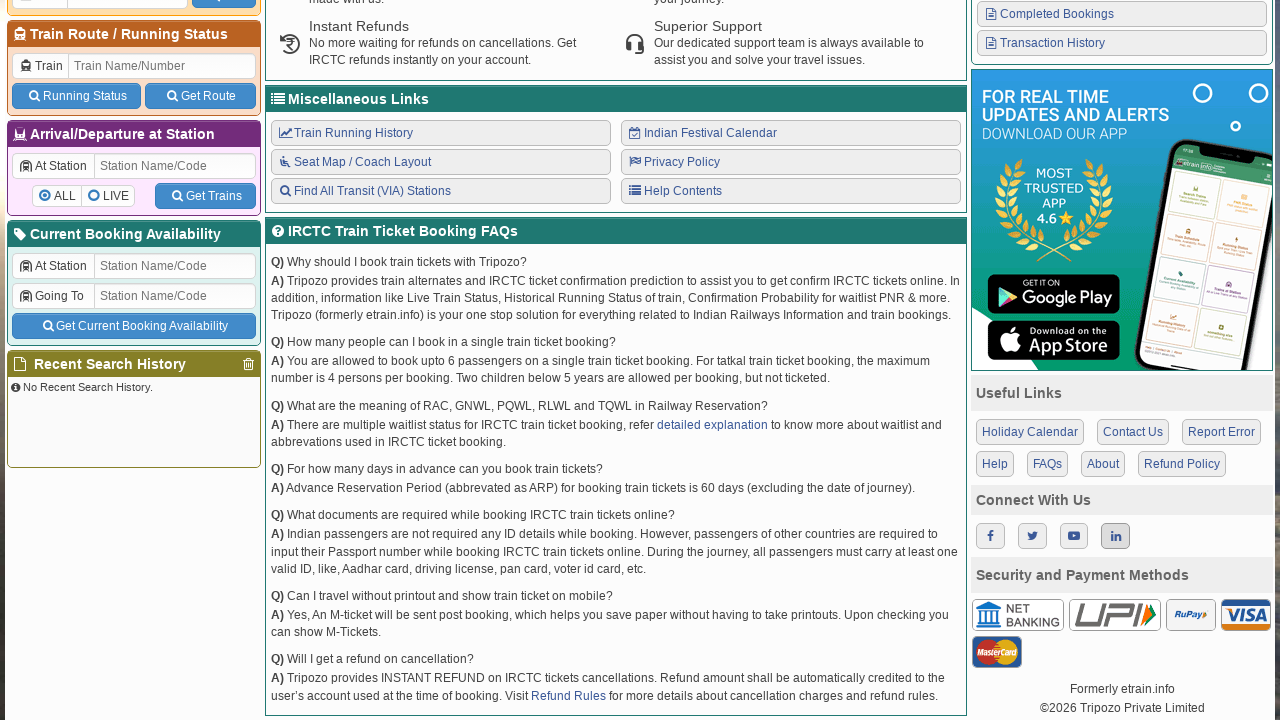

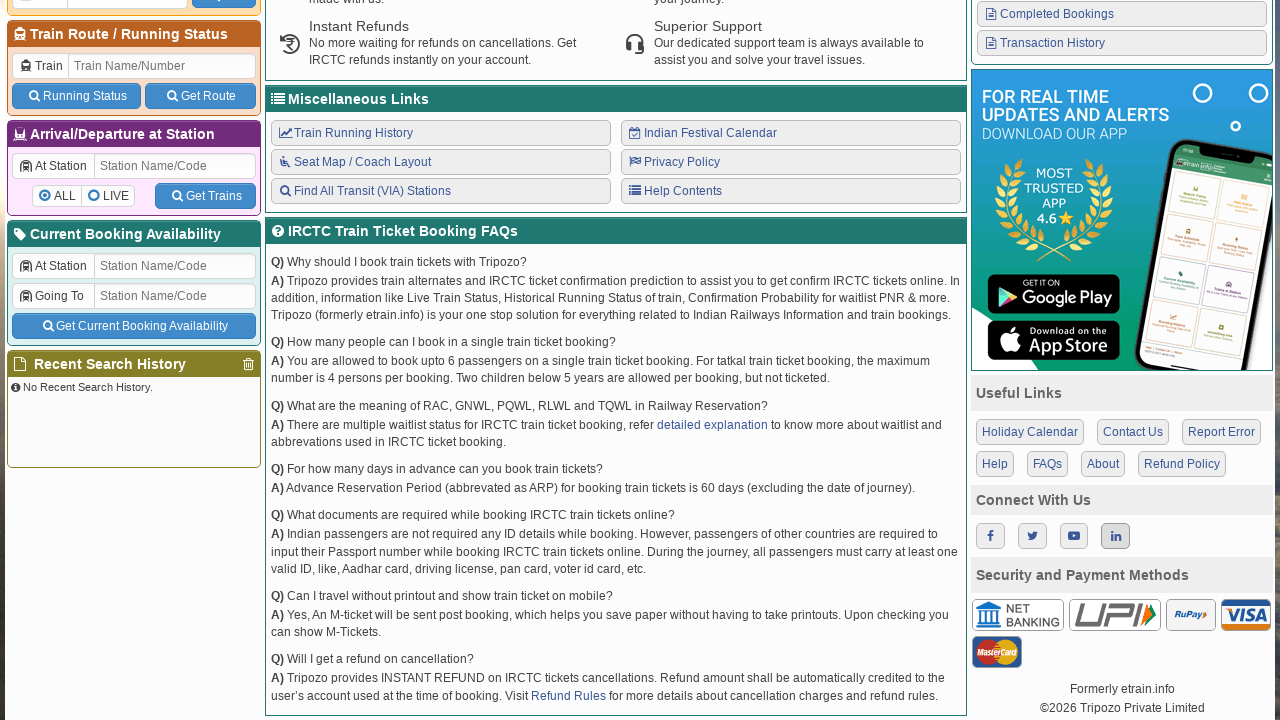